Tests jQuery UI drag and drop functionality by dragging an element from source to target within an iframe

Starting URL: https://jqueryui.com/droppable/

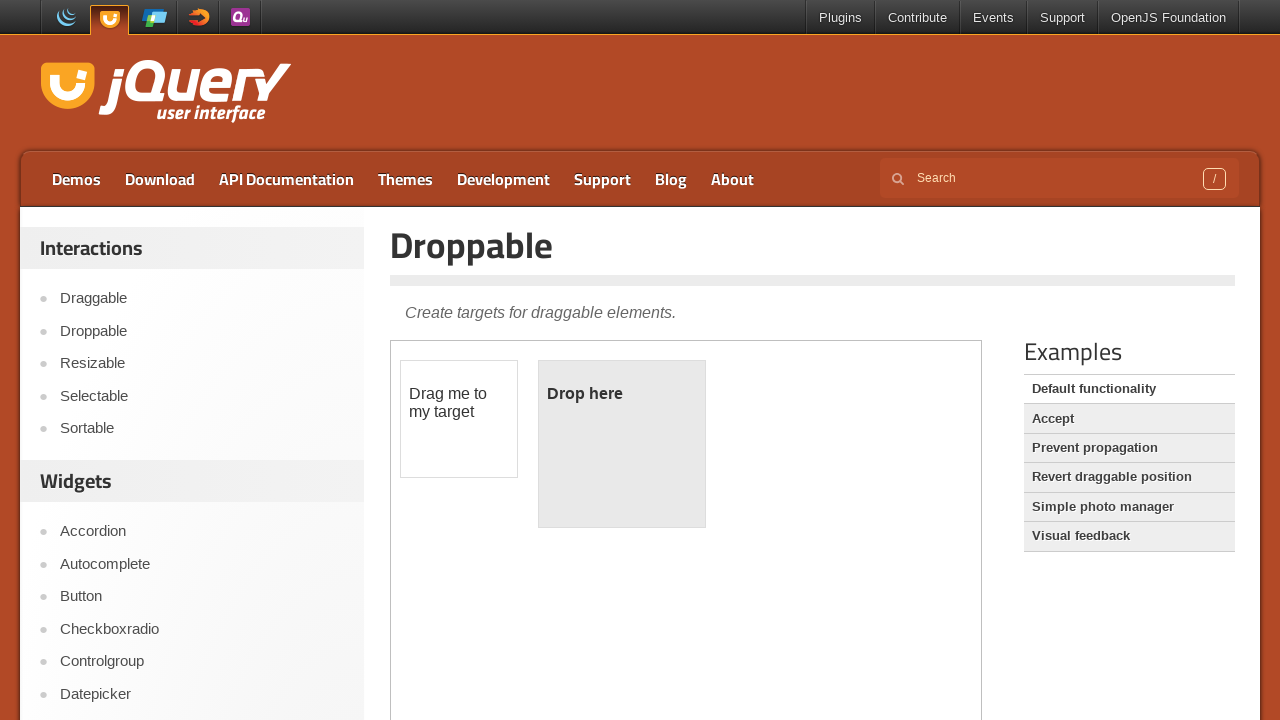

Located the demo iframe
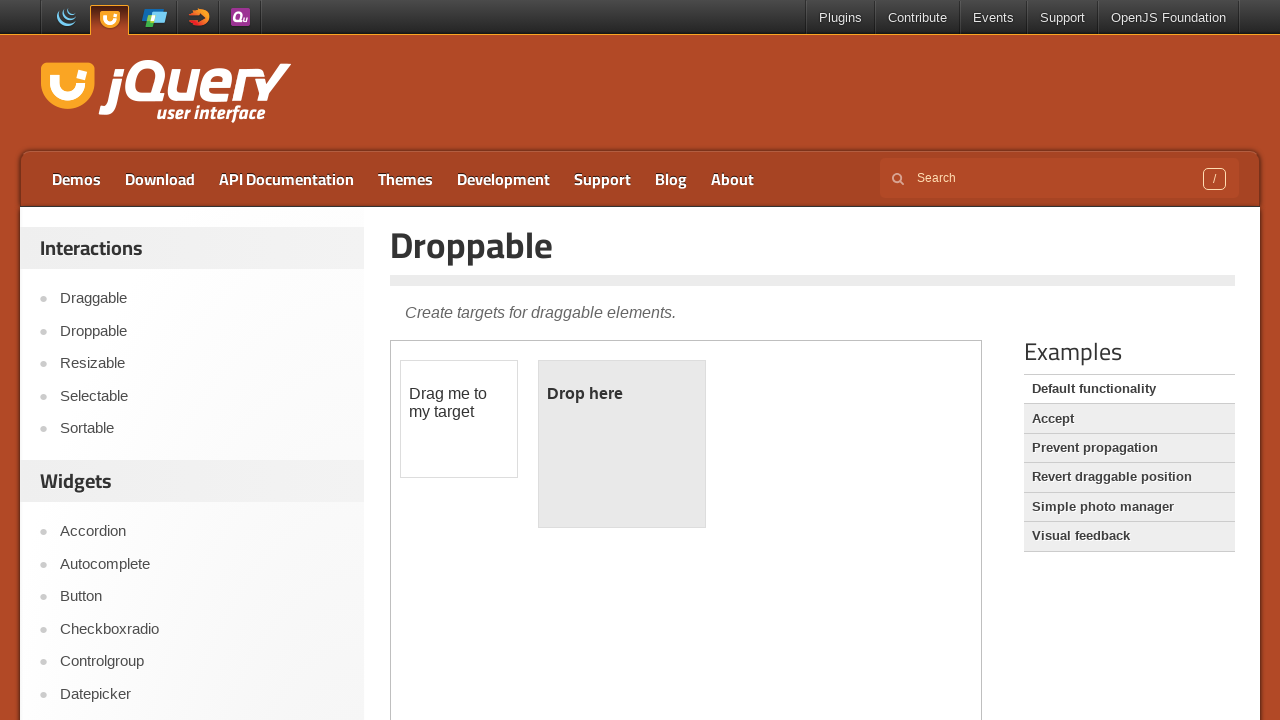

Located the draggable element within iframe
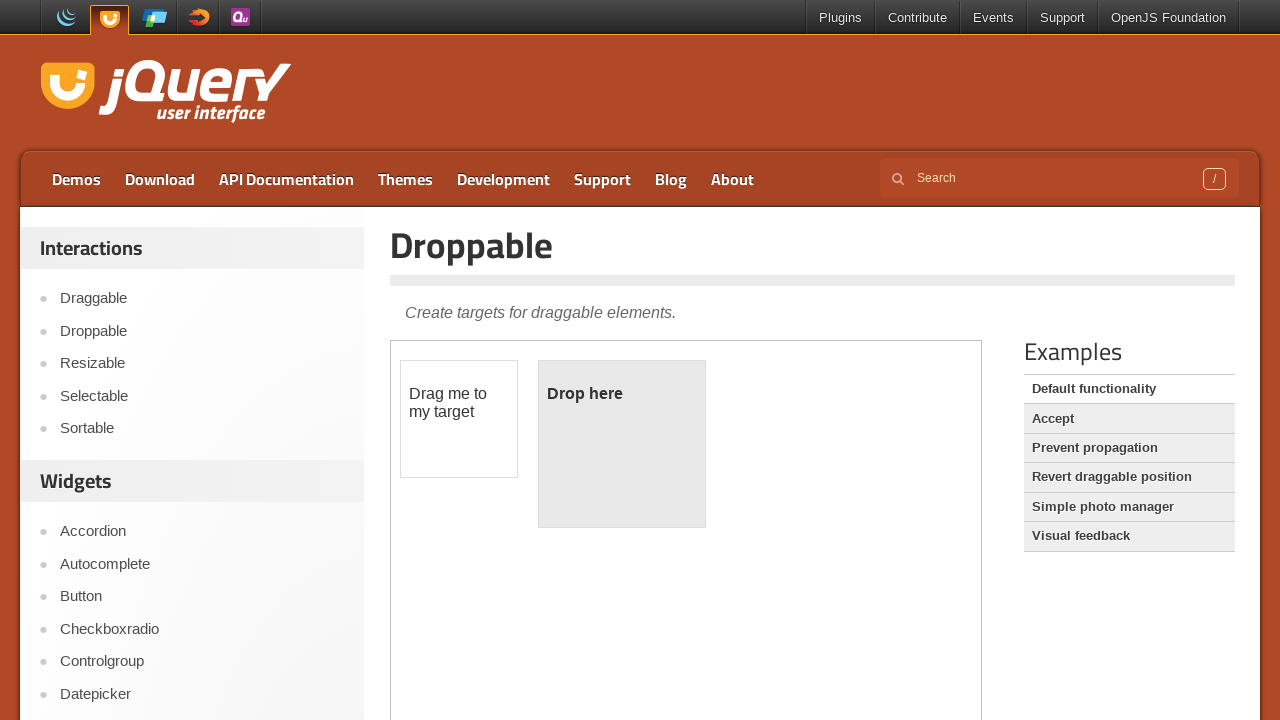

Located the droppable target element within iframe
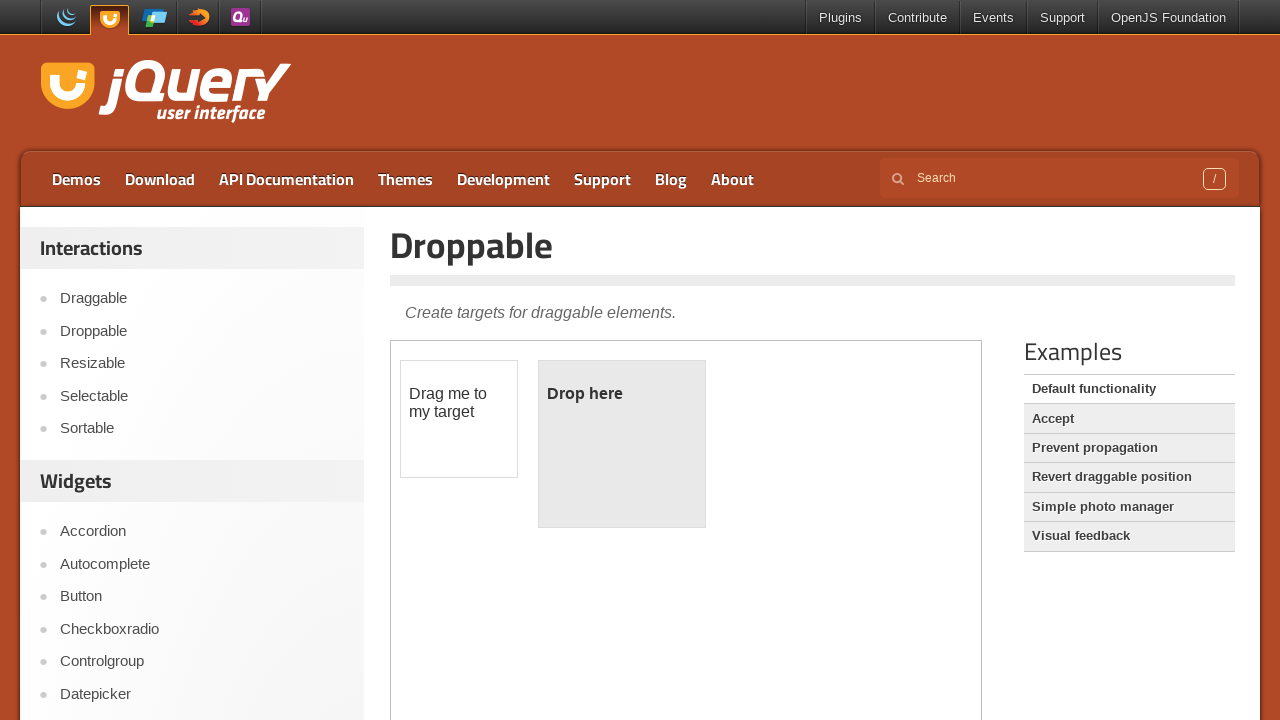

Dragged element from source to target within iframe at (622, 444)
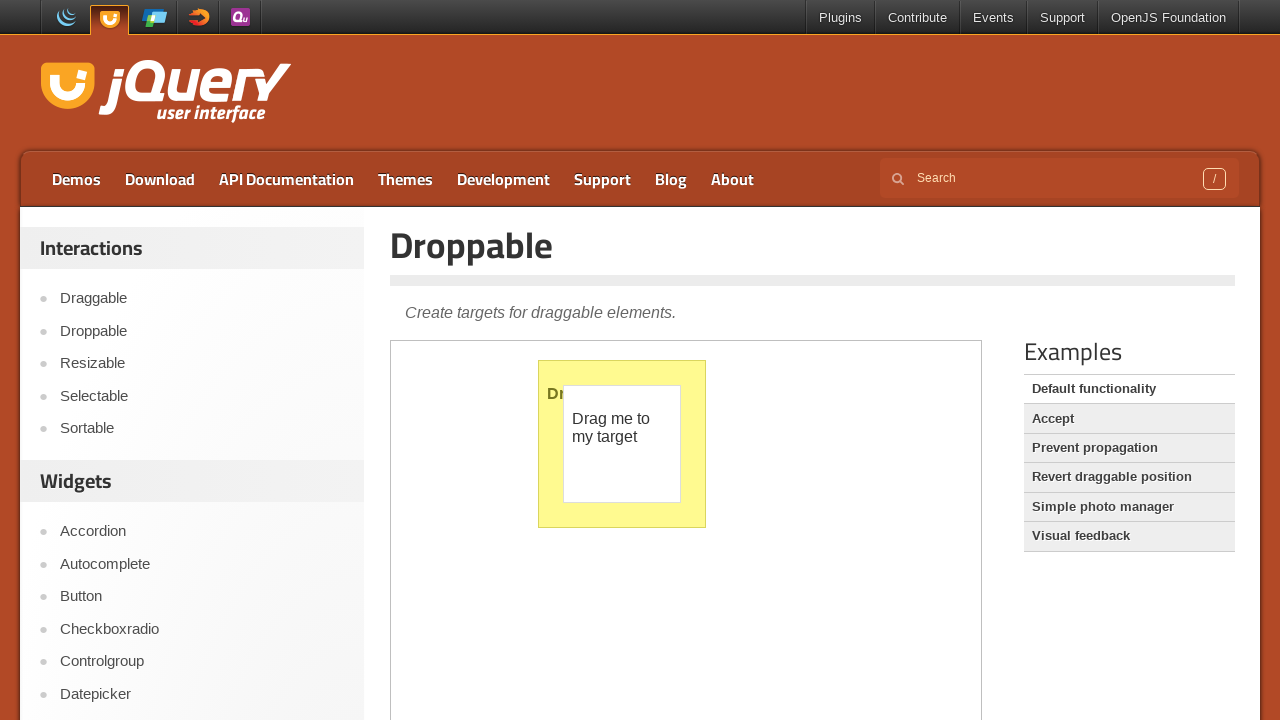

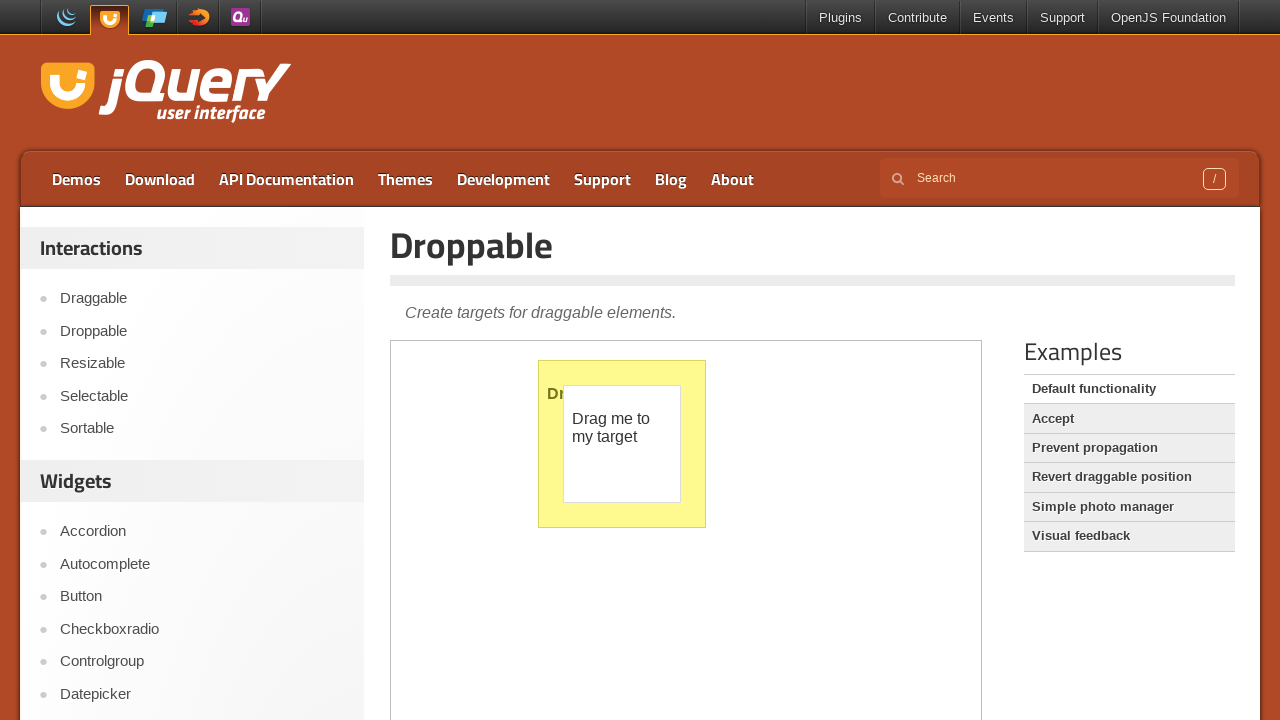